Tests infinite scroll functionality by scrolling to the last paragraph and verifying that more paragraphs are dynamically loaded

Starting URL: https://bonigarcia.dev/selenium-webdriver-java/infinite-scroll.html

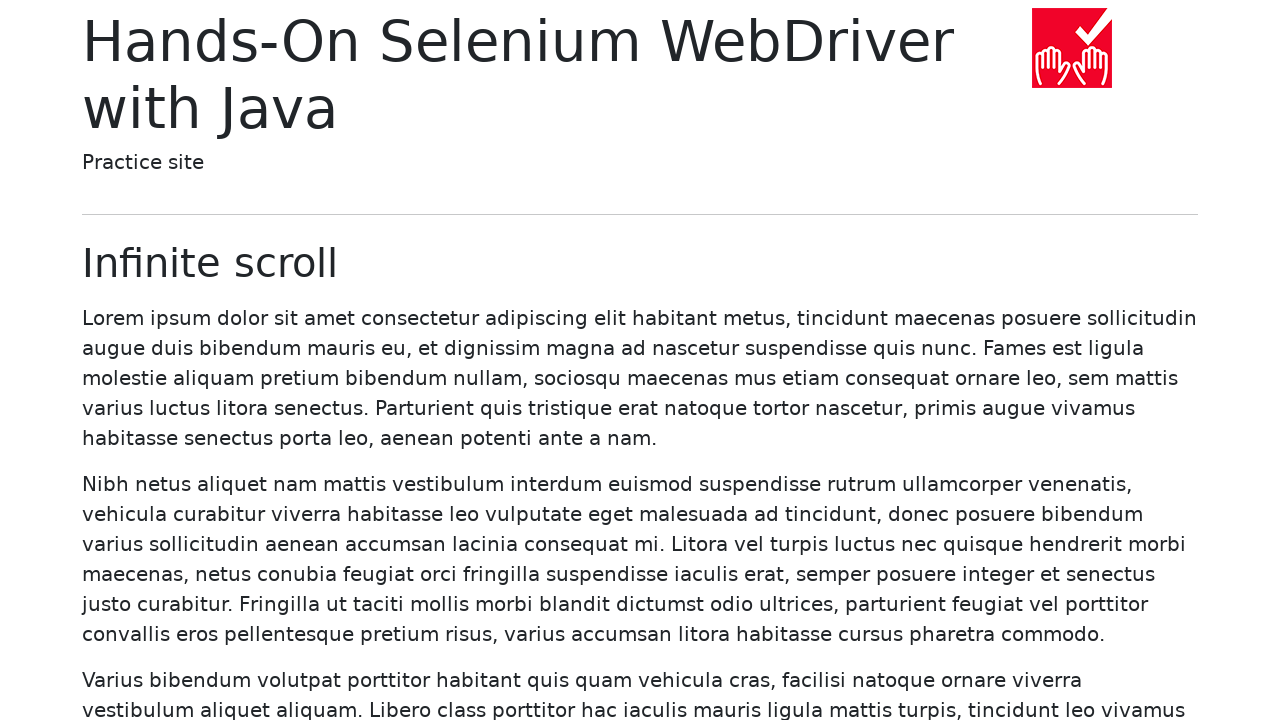

Waited for at least one paragraph to be present on the page
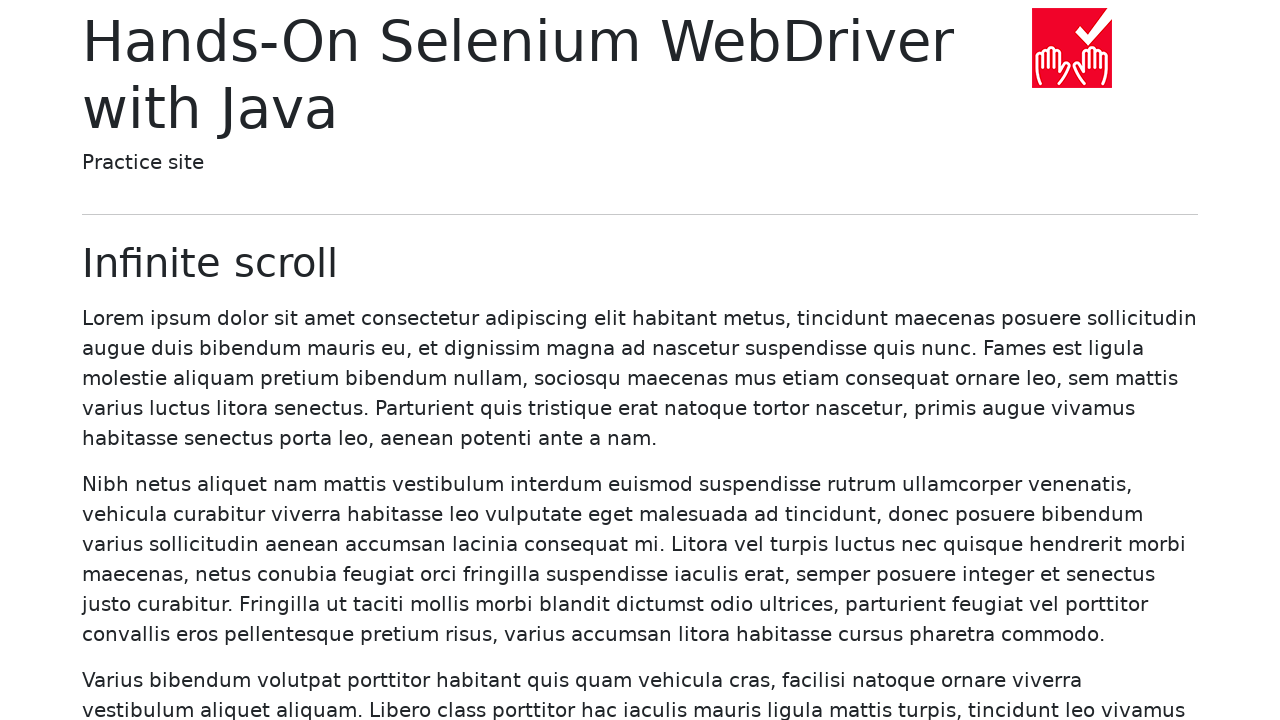

Got initial paragraph count: 20
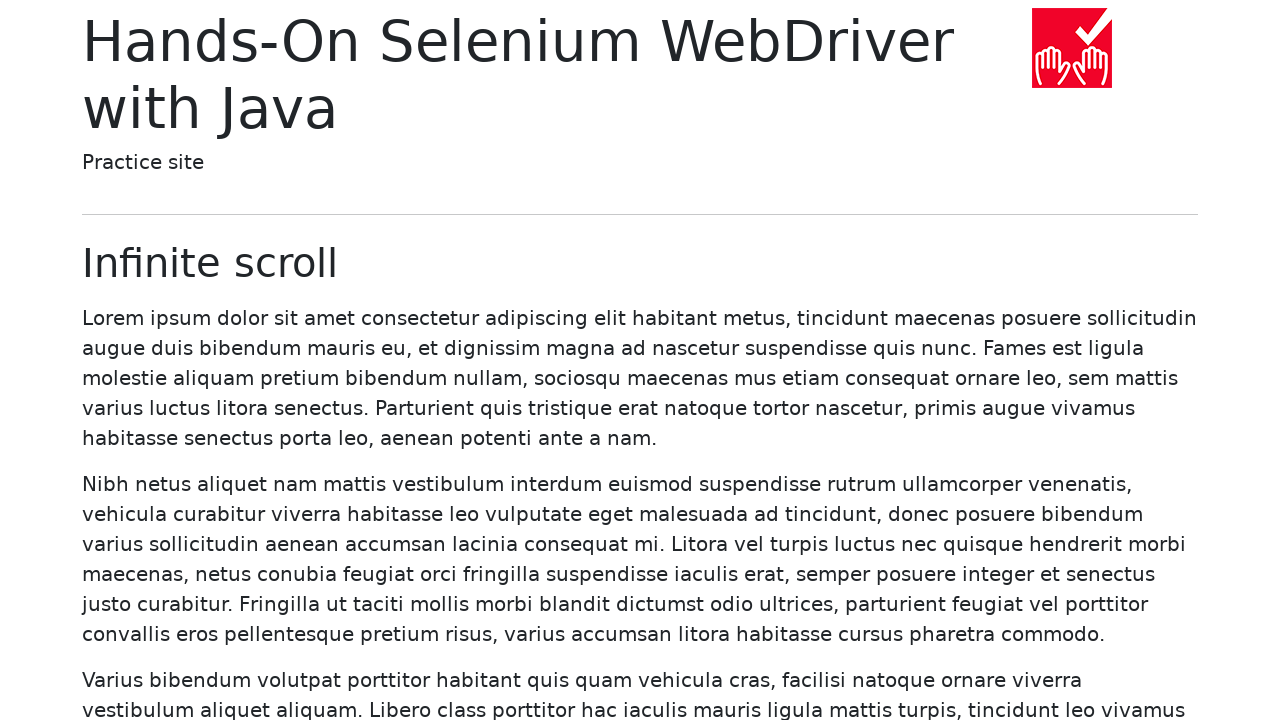

Scrolled to the last paragraph (paragraph 20)
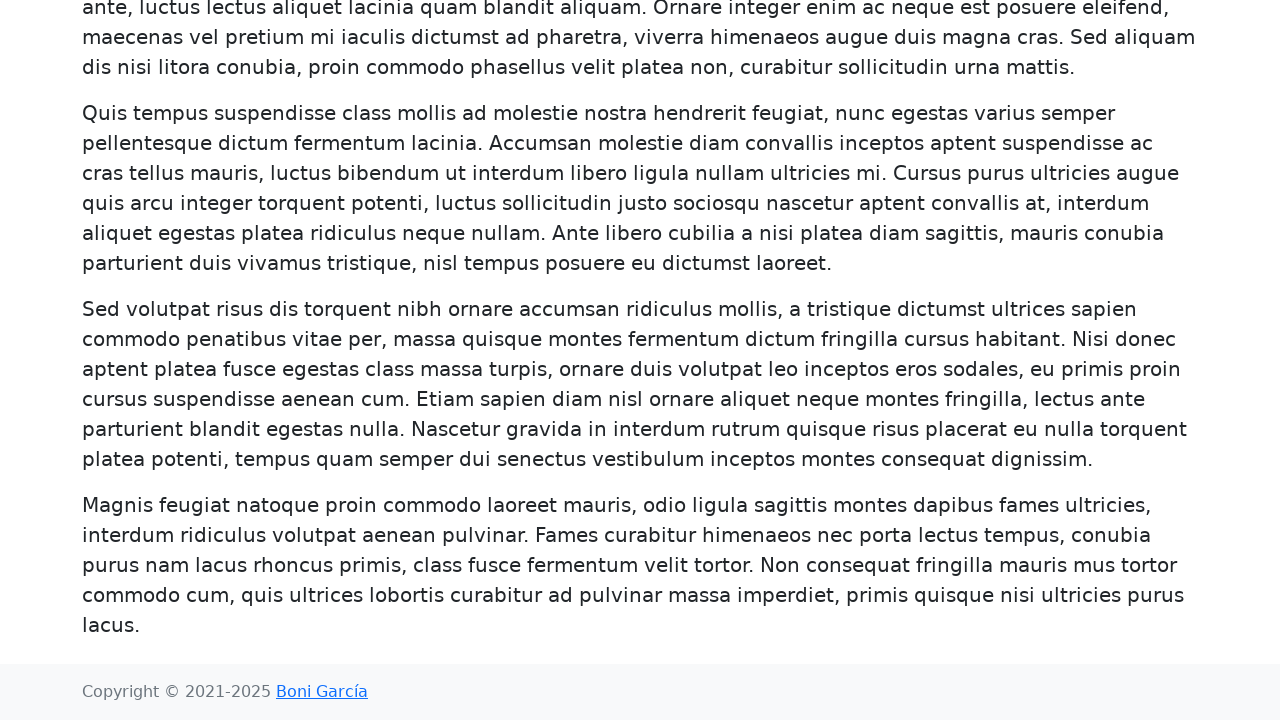

Waited for more paragraphs to load (expecting more than 20)
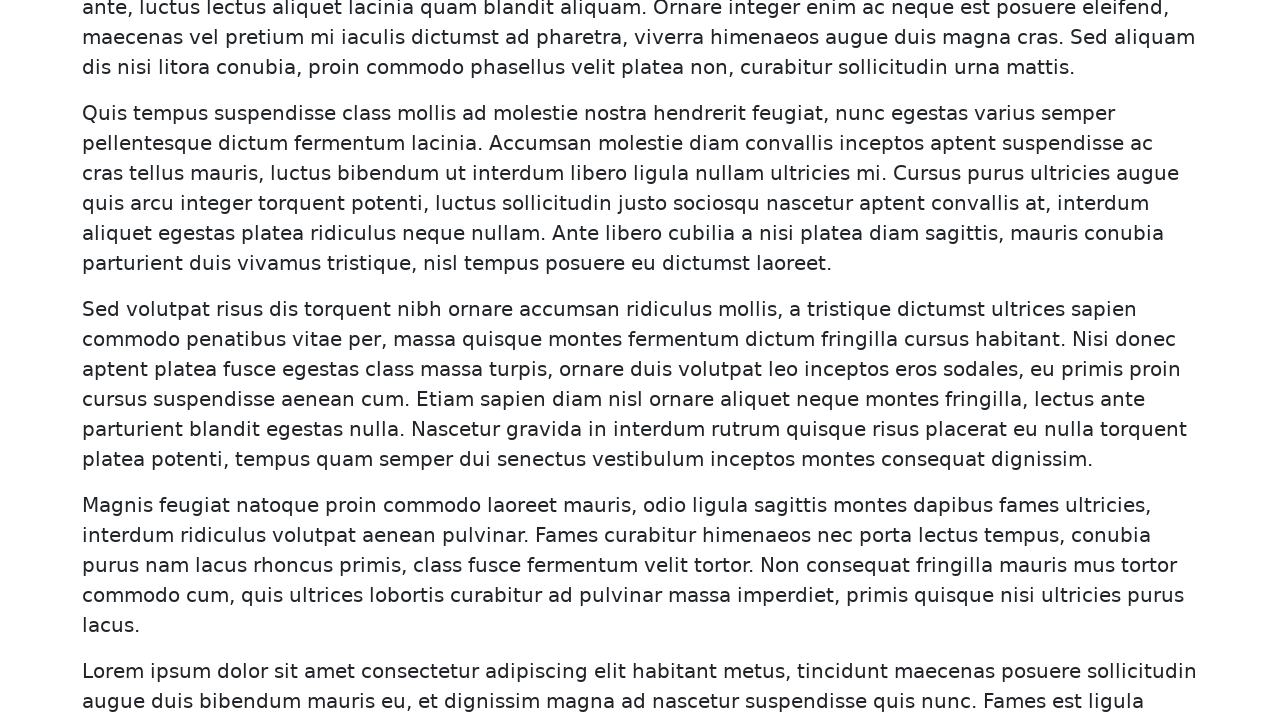

Got final paragraph count: 40
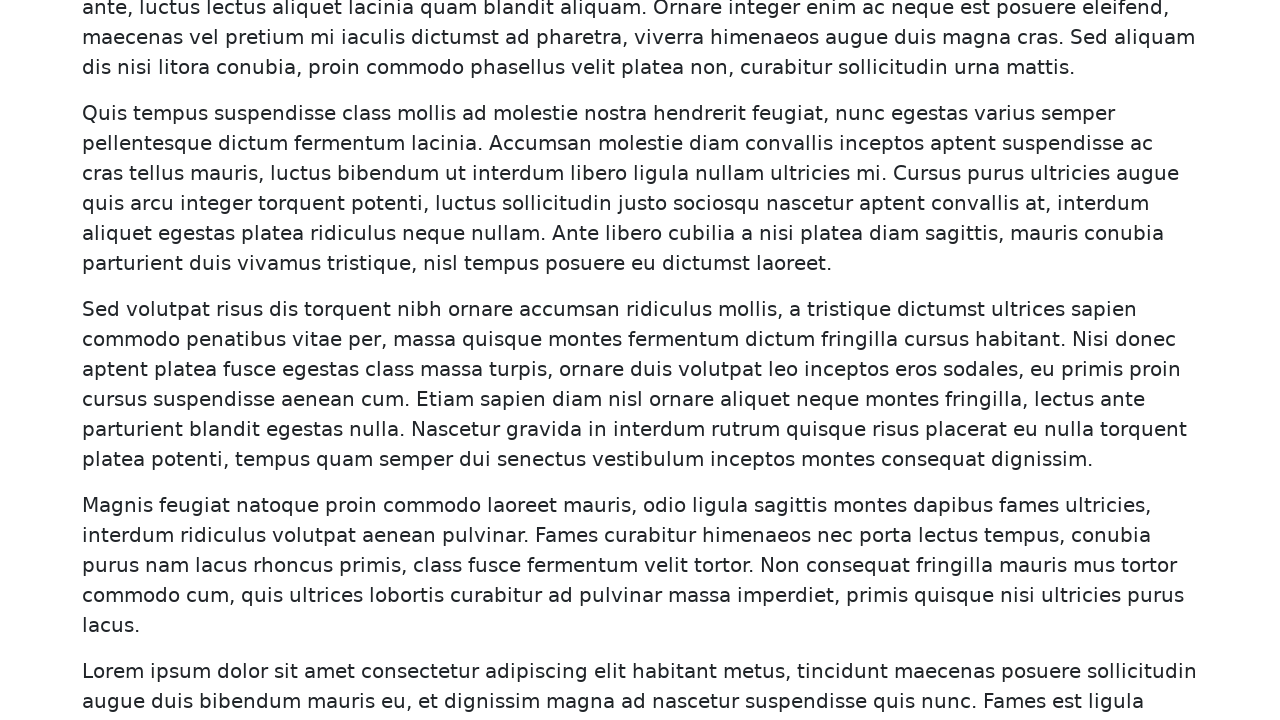

Verified that paragraph count increased from 20 to 40
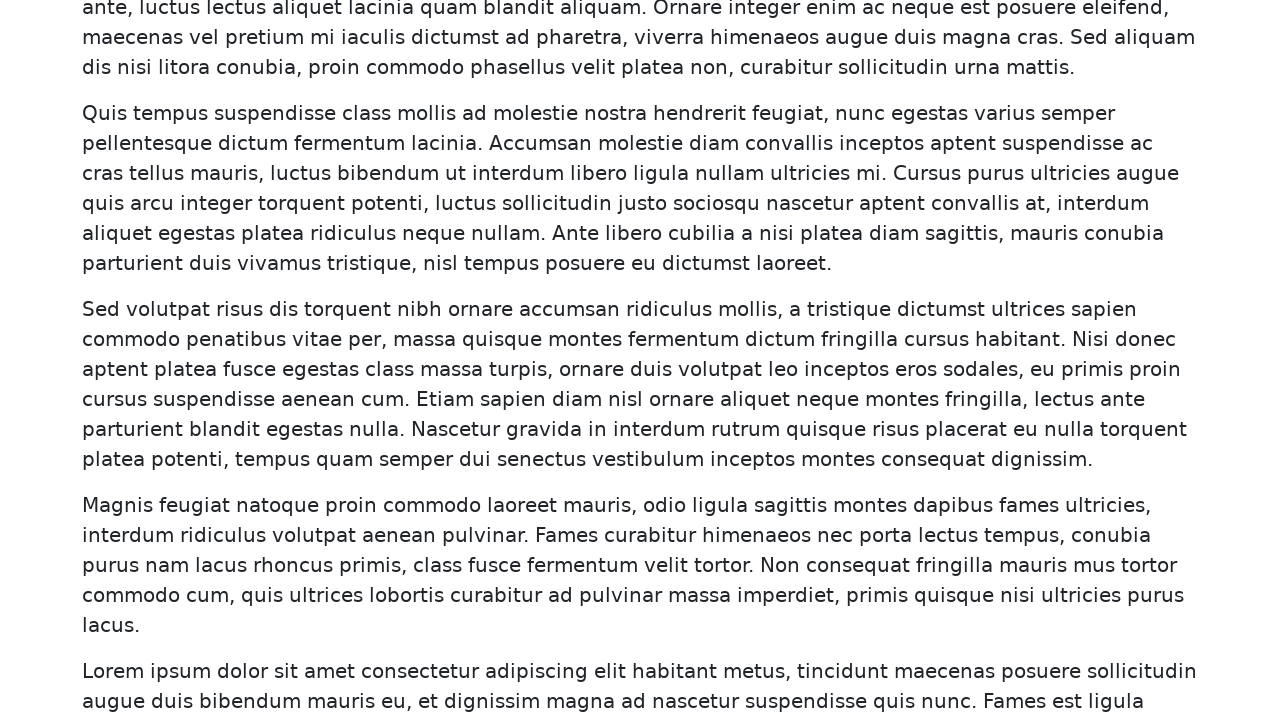

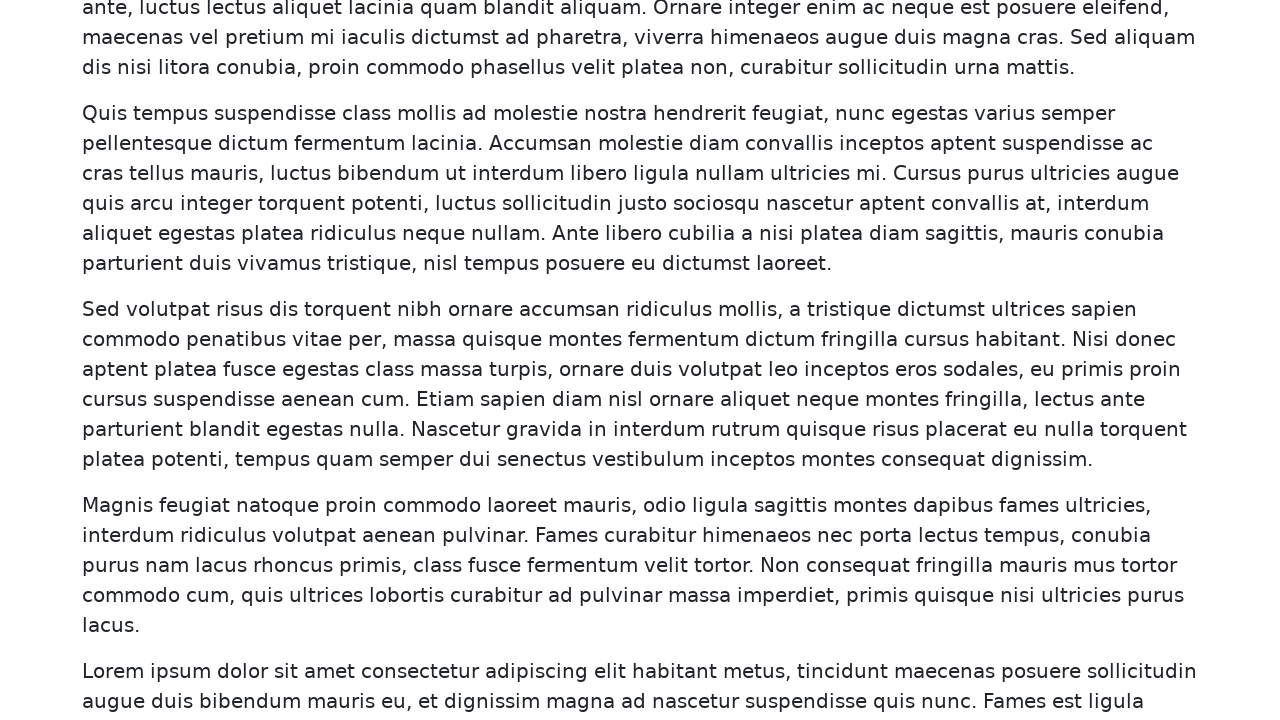